Tests slider functionality by switching to an iframe and dragging the slider handle to adjust its position on the jQuery UI demo page.

Starting URL: https://jqueryui.com/slider/

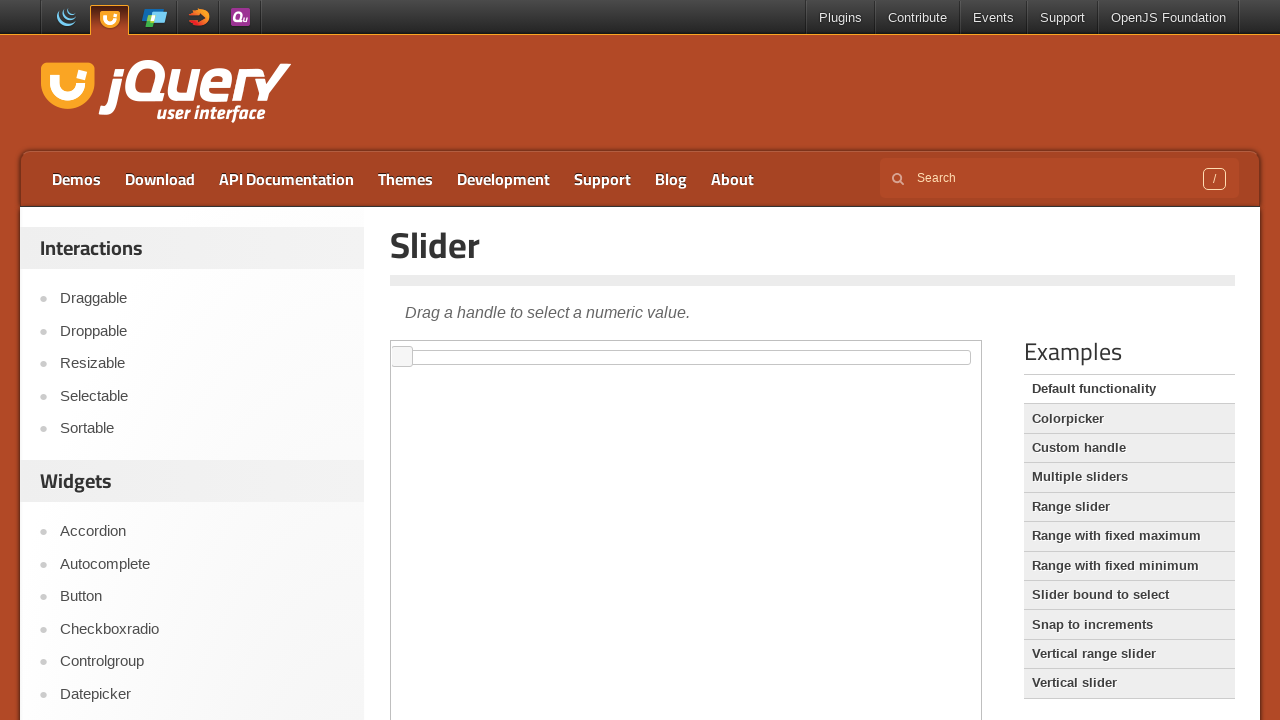

Navigated to jQuery UI slider demo page
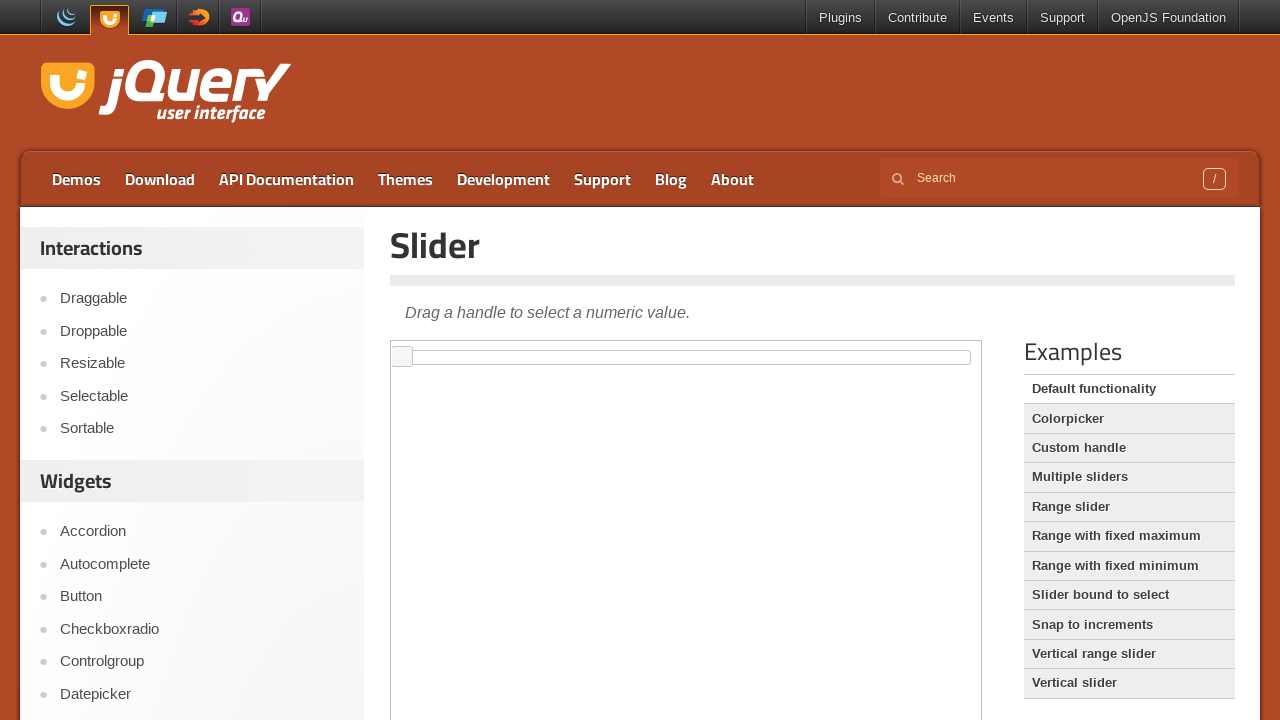

Located demo iframe
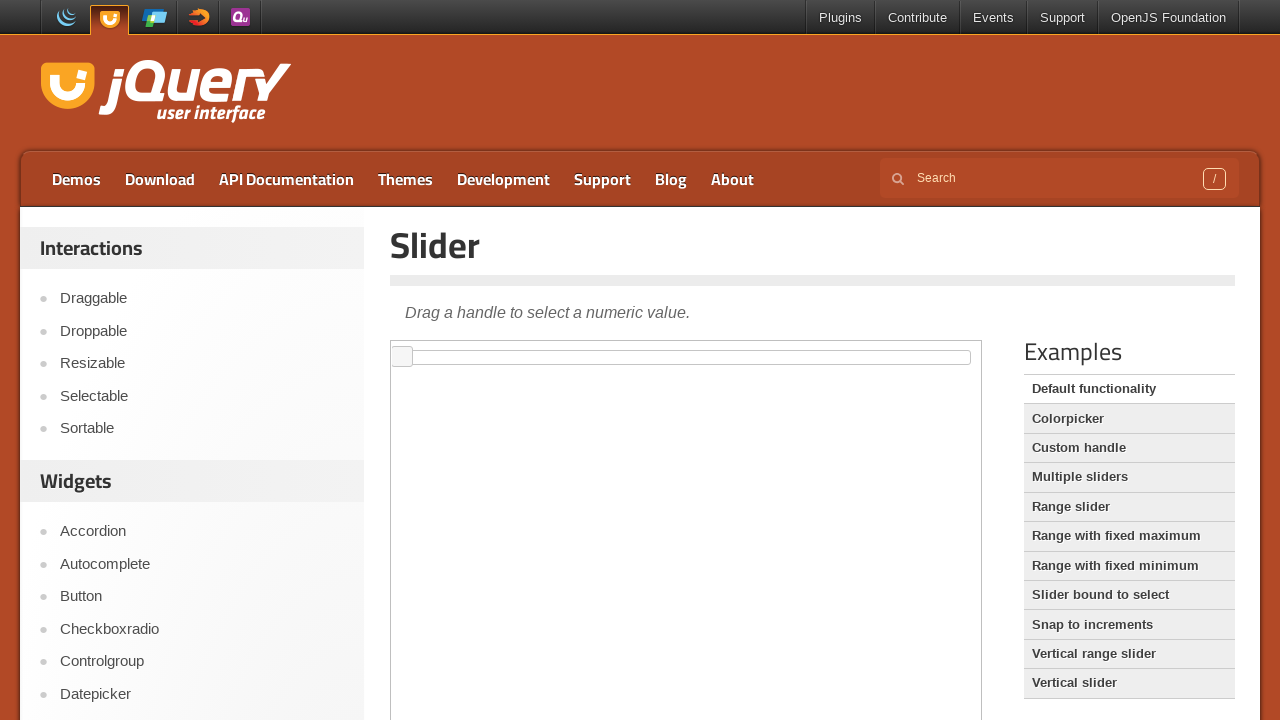

Located slider handle element
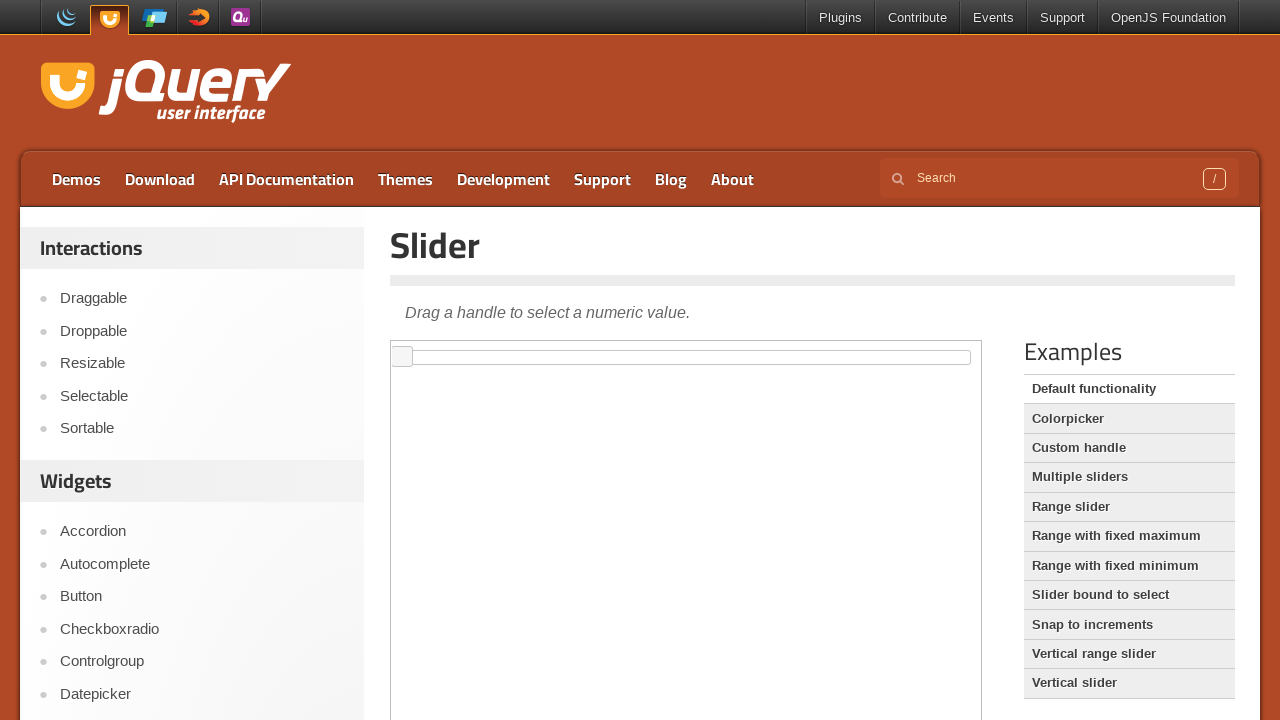

Slider handle is now visible
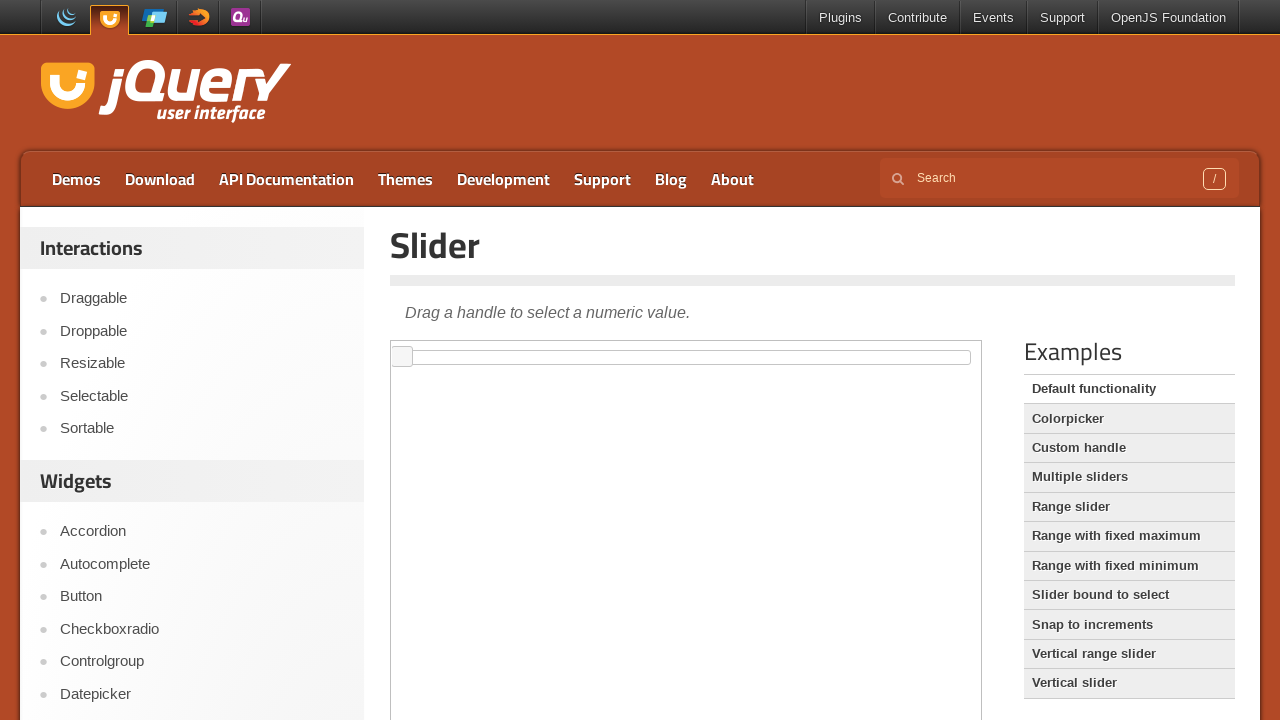

Retrieved bounding box coordinates of slider handle
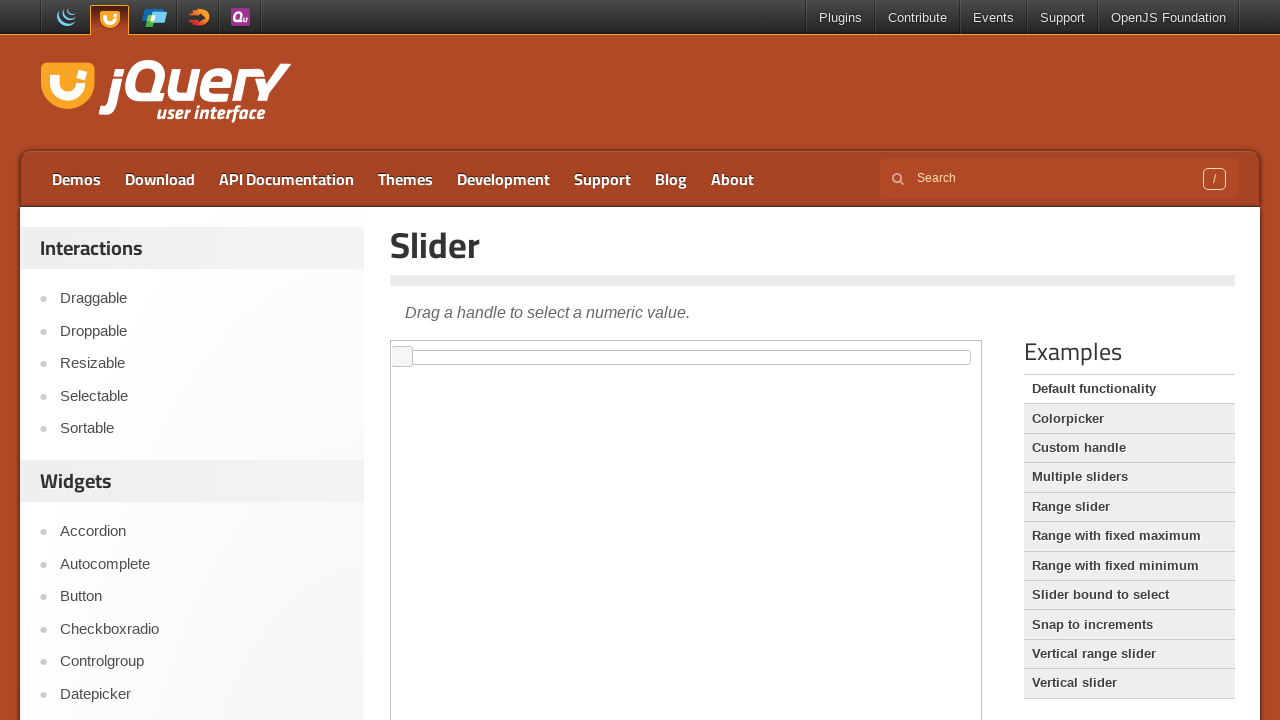

Moved mouse to center of slider handle at (402, 357)
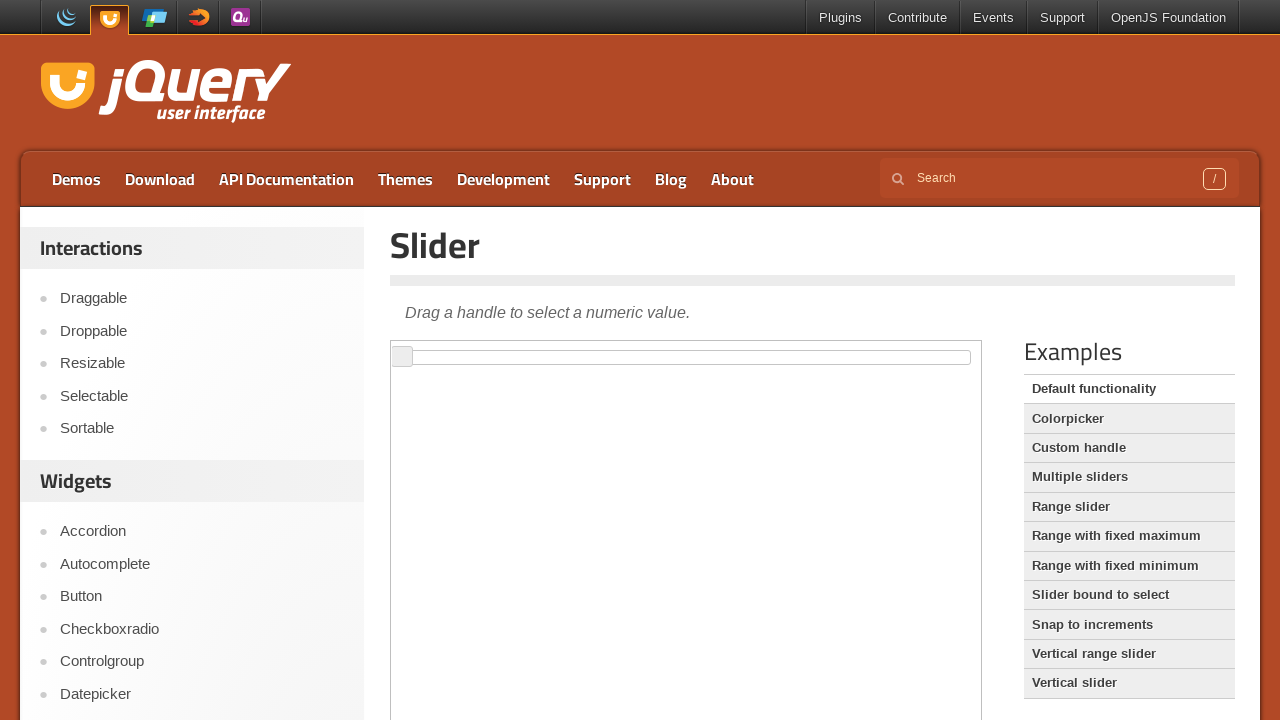

Pressed down mouse button on slider handle at (402, 357)
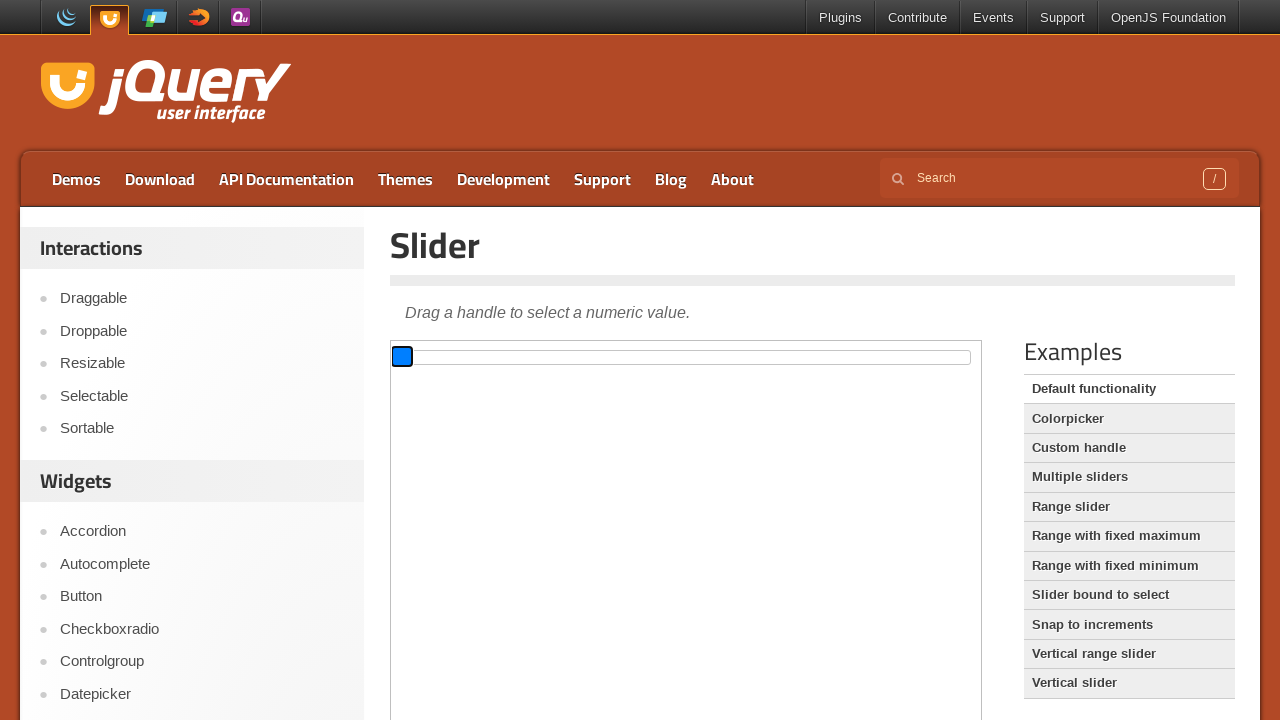

Dragged slider handle 50 pixels to the right at (452, 357)
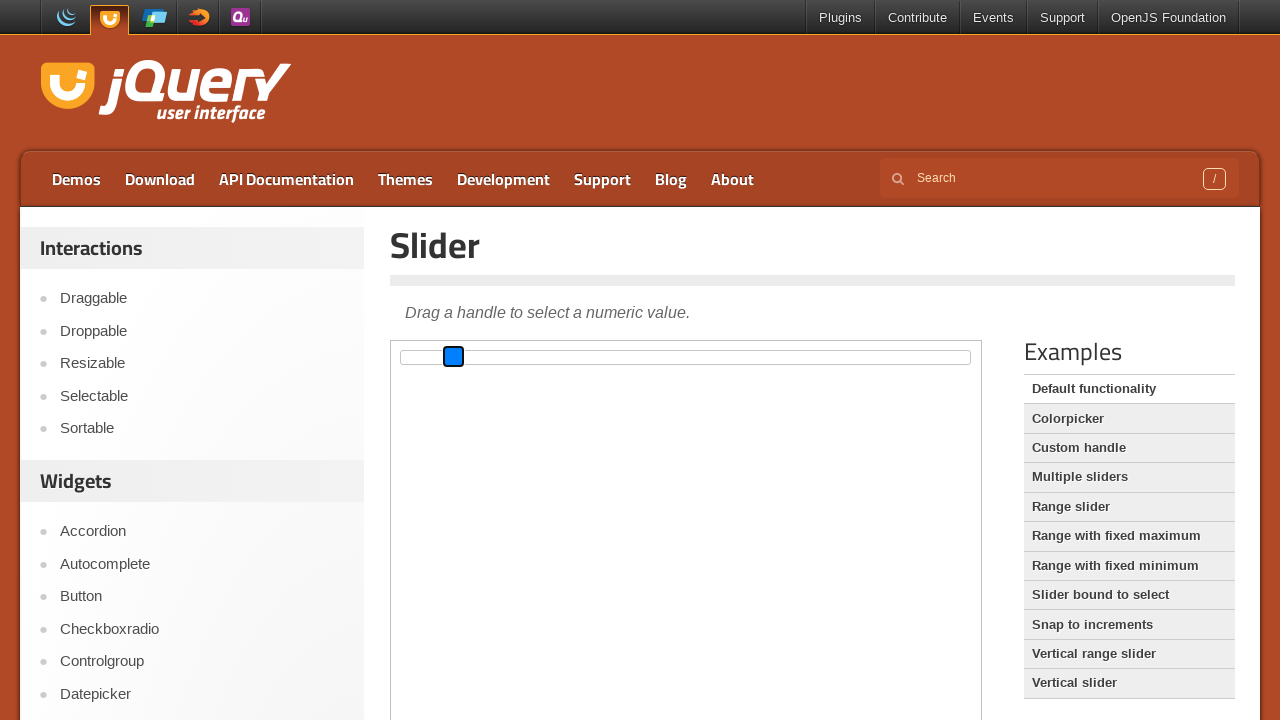

Released mouse button, slider drag operation complete at (452, 357)
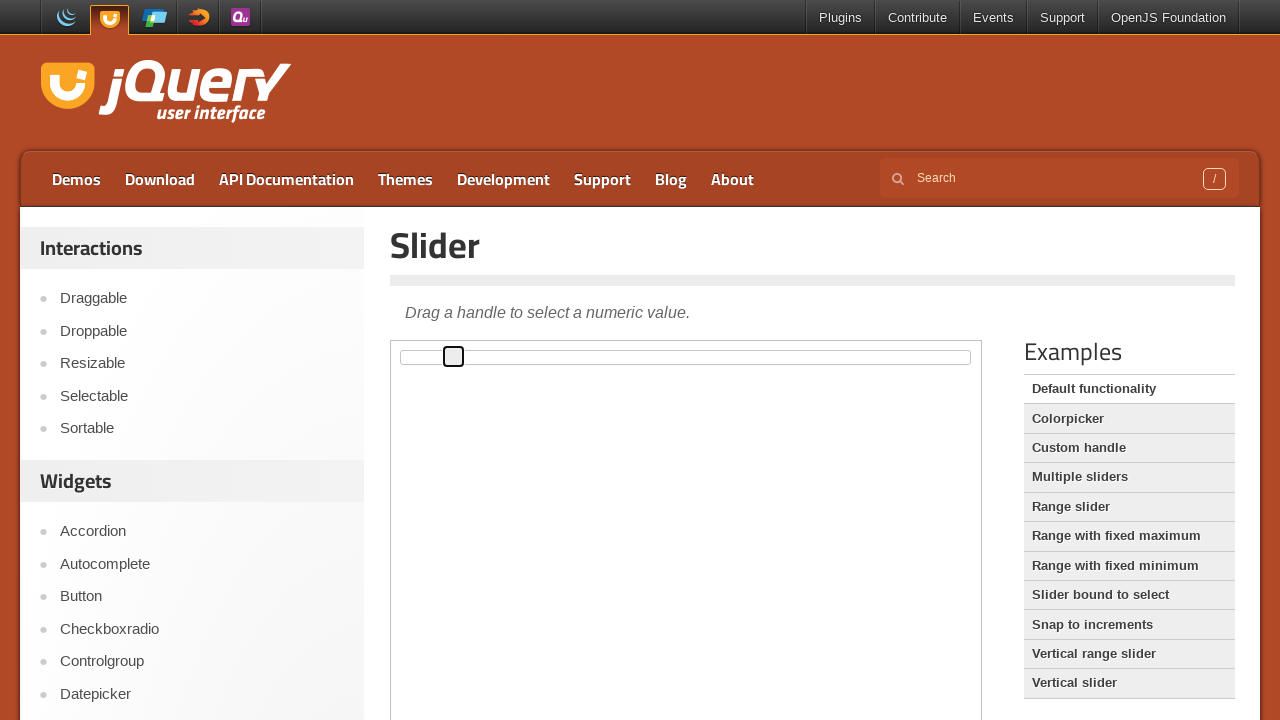

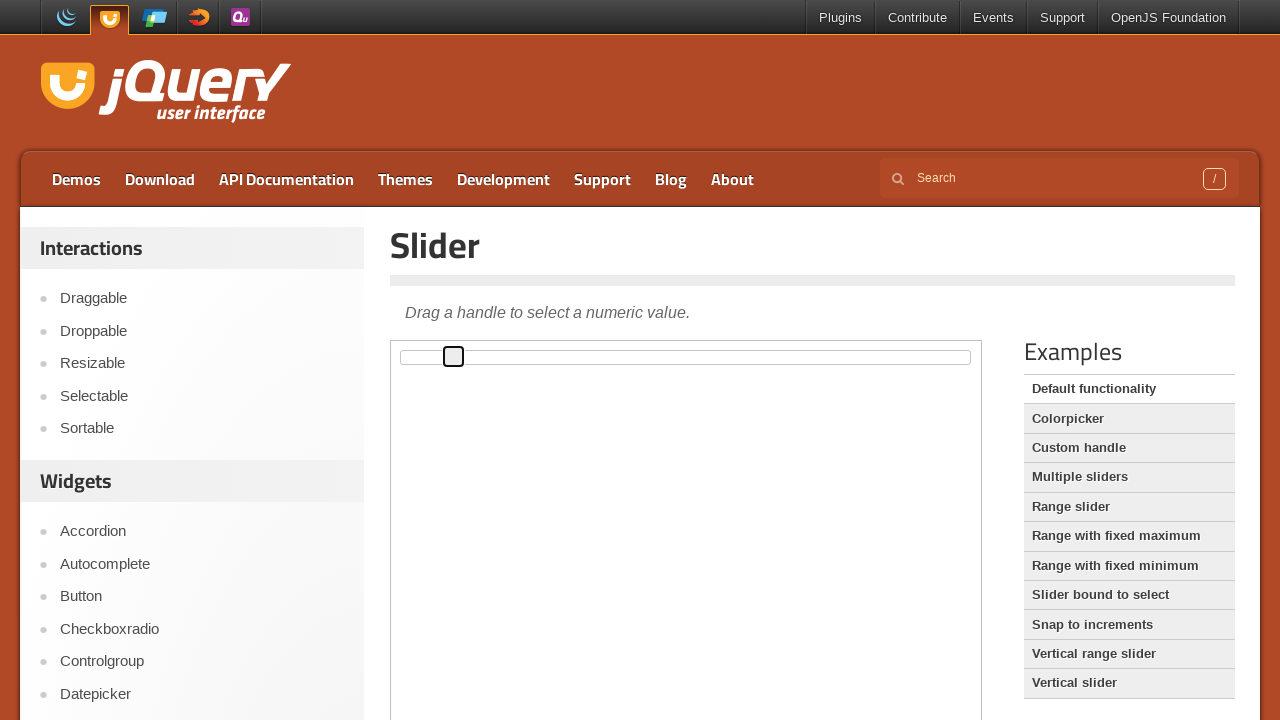